Tests a slow calculator application by setting a delay, performing an addition operation (8+4), and verifying the result appears

Starting URL: https://bonigarcia.dev/selenium-webdriver-java/slow-calculator.html

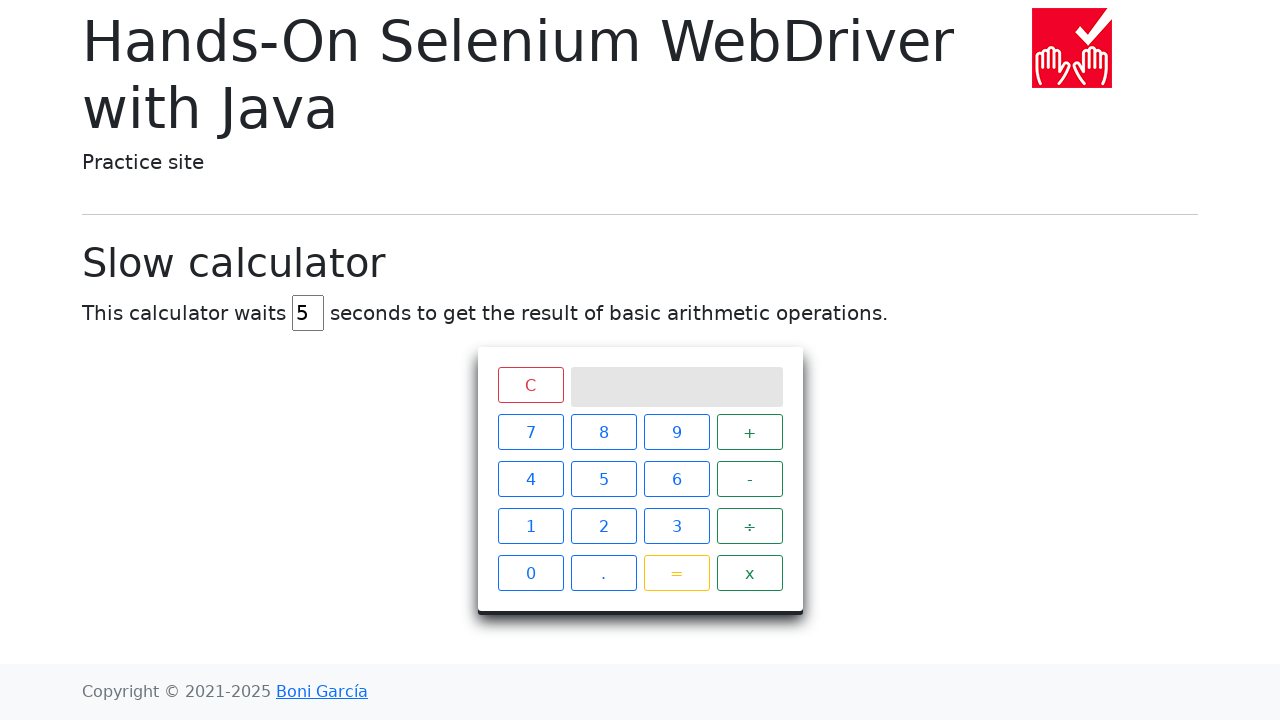

Navigated to slow calculator application
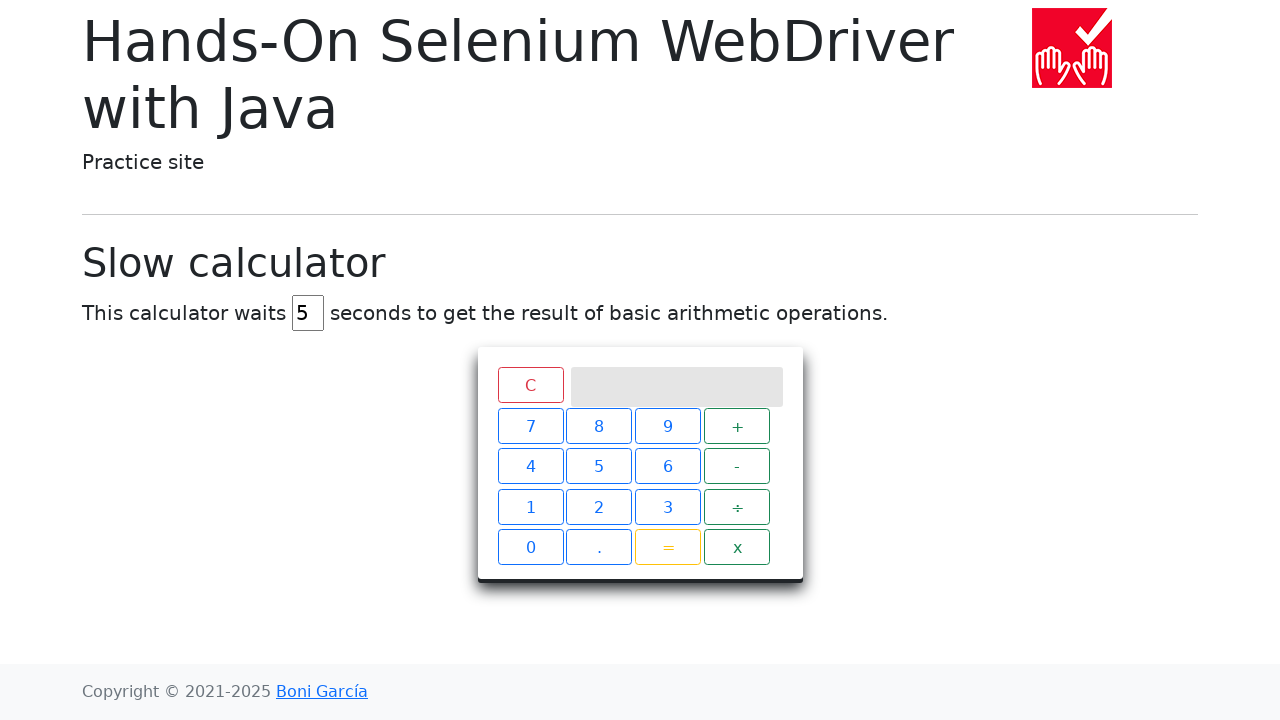

Cleared the delay input field on xpath=//input[@id='delay']
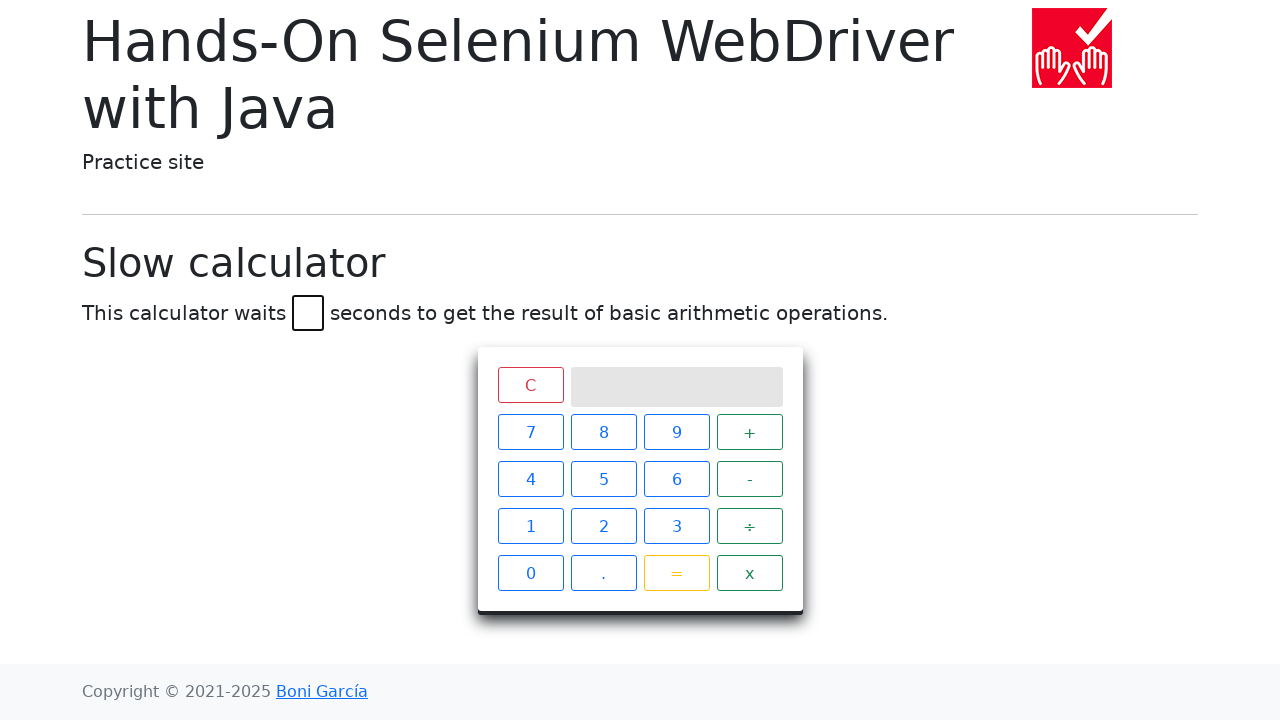

Set delay to 10 seconds on //input[@id='delay']
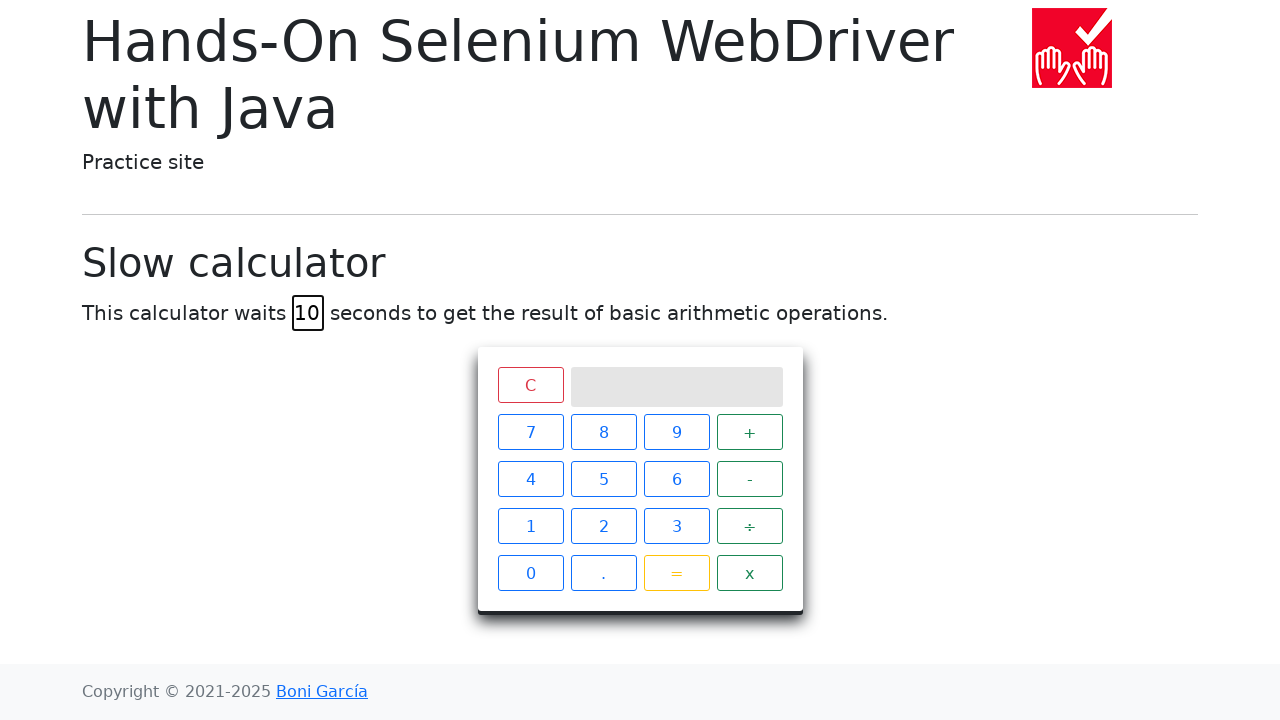

Clicked number 8 at (604, 432) on xpath=//span[text()='8']
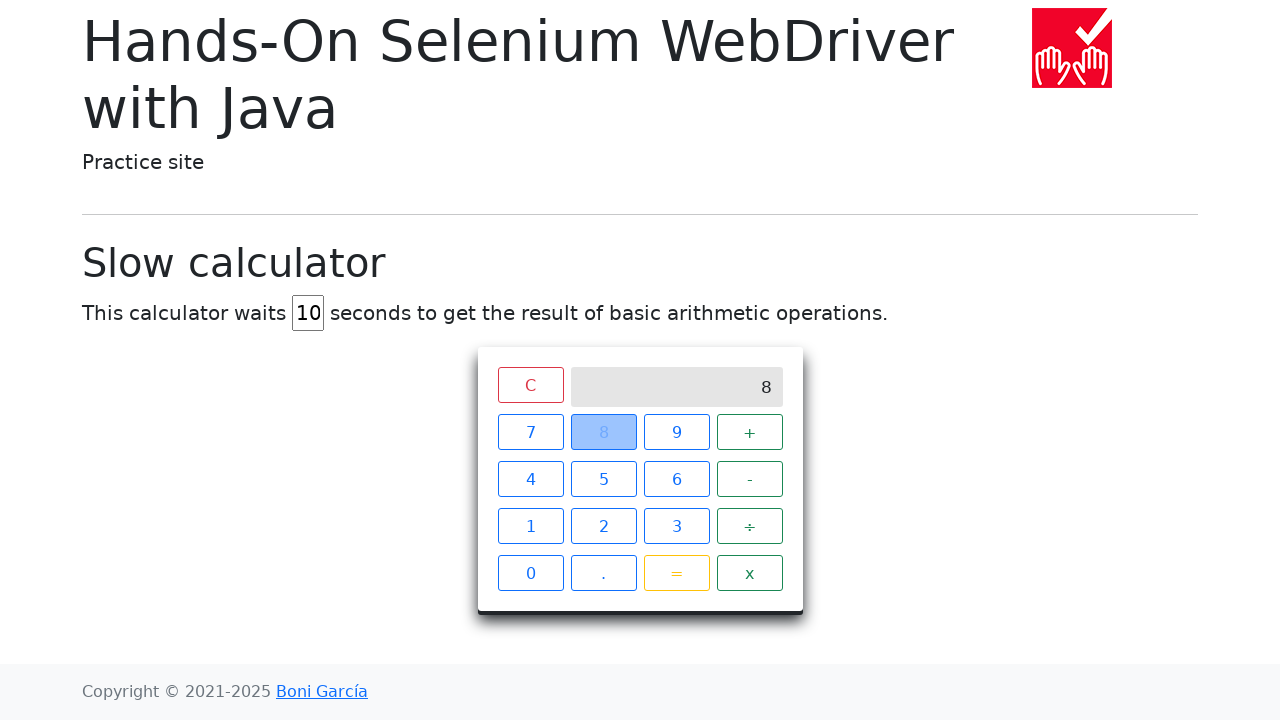

Clicked plus operator at (750, 432) on xpath=//span[.='+']
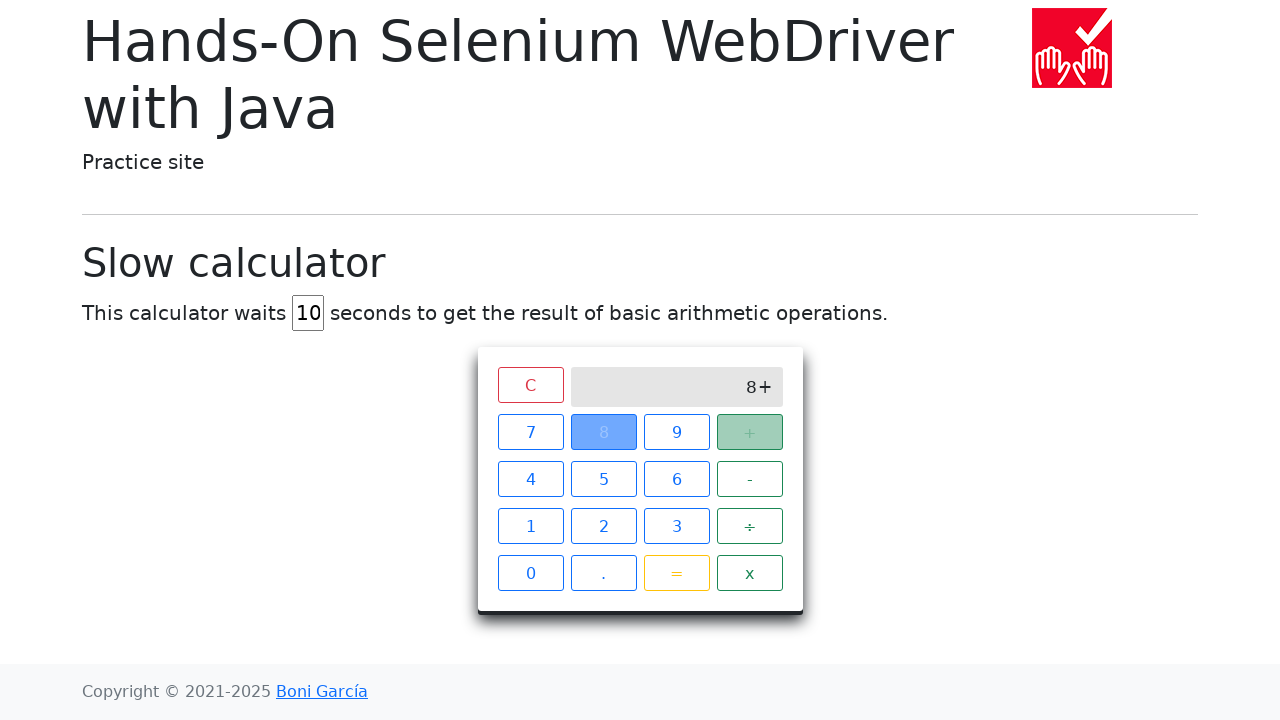

Clicked number 4 at (530, 479) on xpath=//span[.='4']
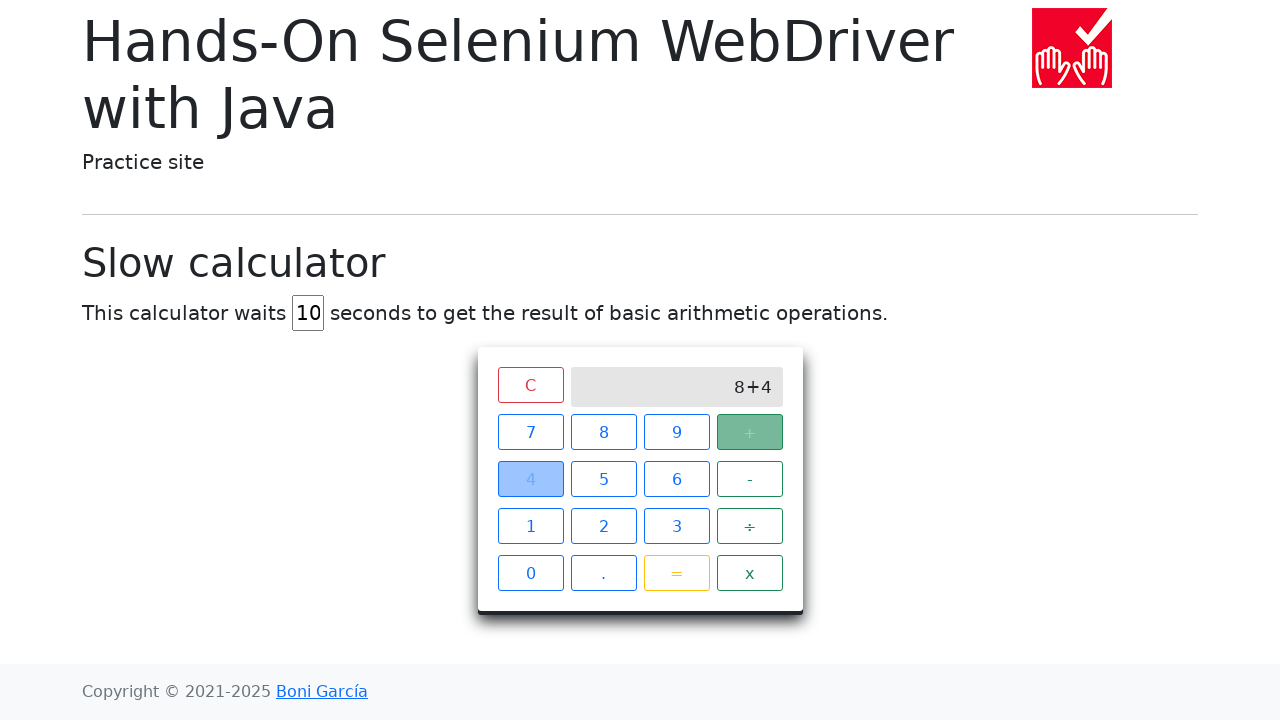

Clicked equals button to calculate 8+4 at (676, 573) on xpath=//span[.='=']
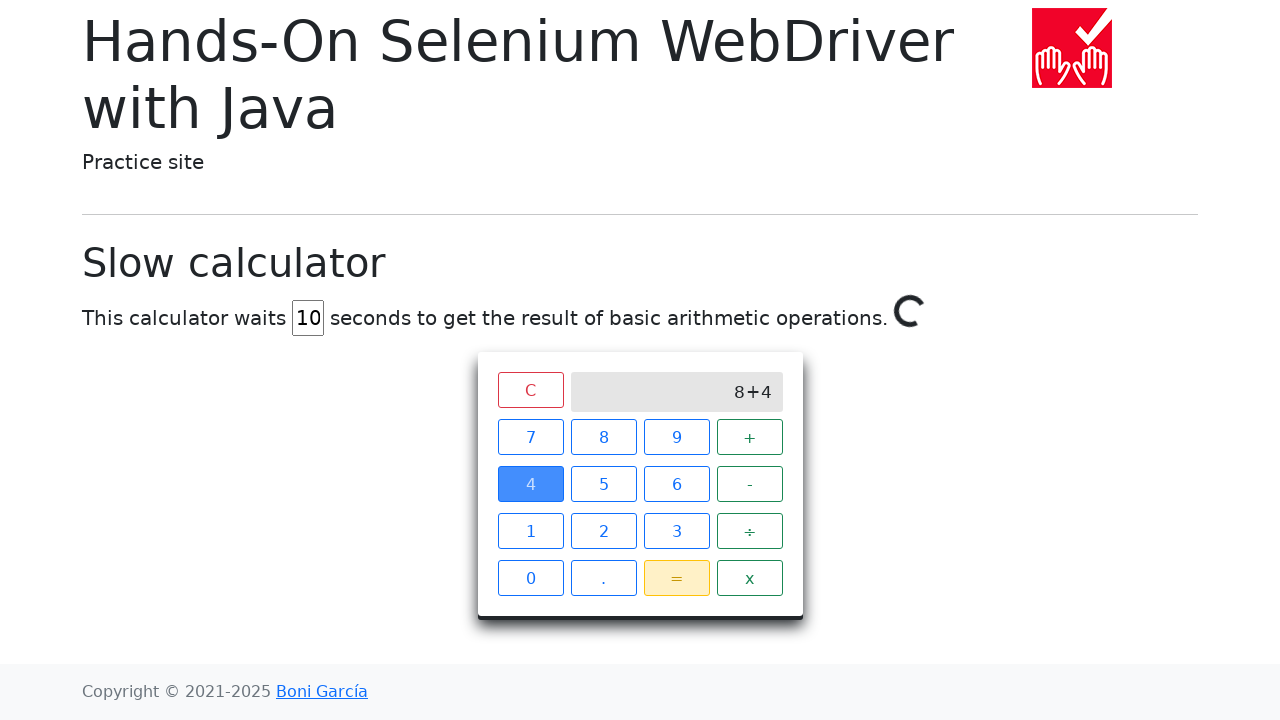

Result 12 appeared after calculation delay
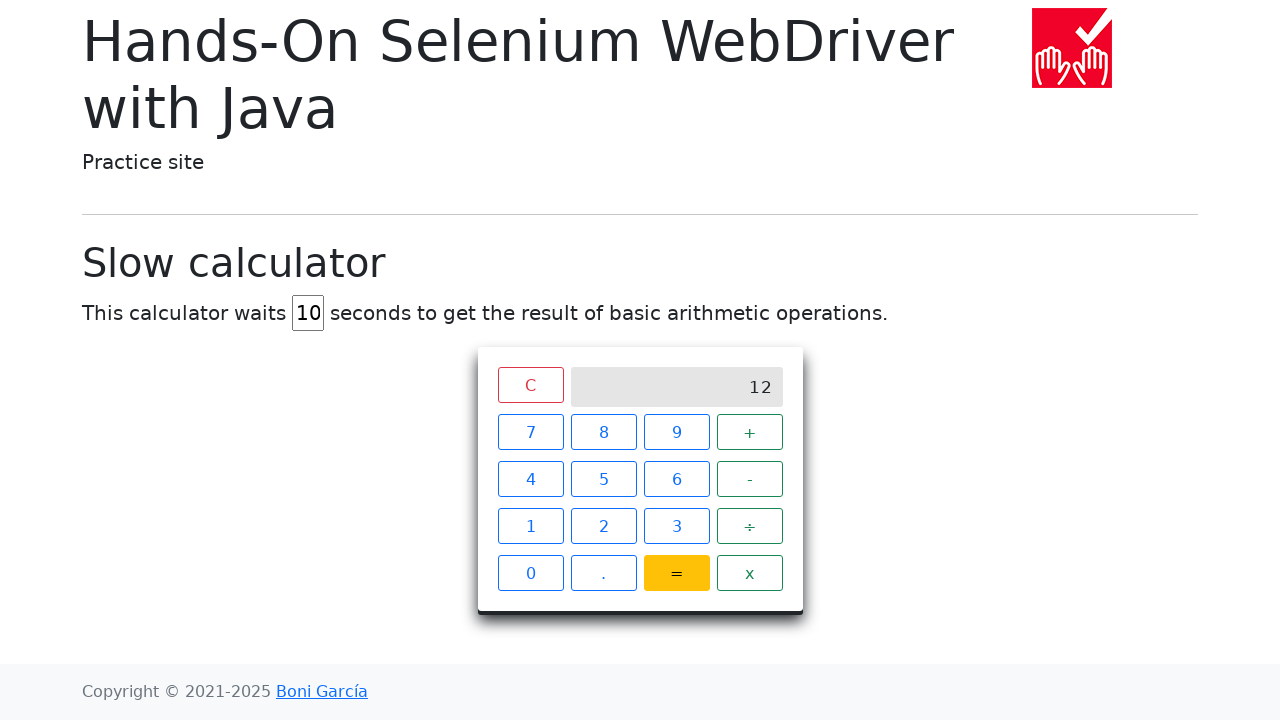

Printed the result value
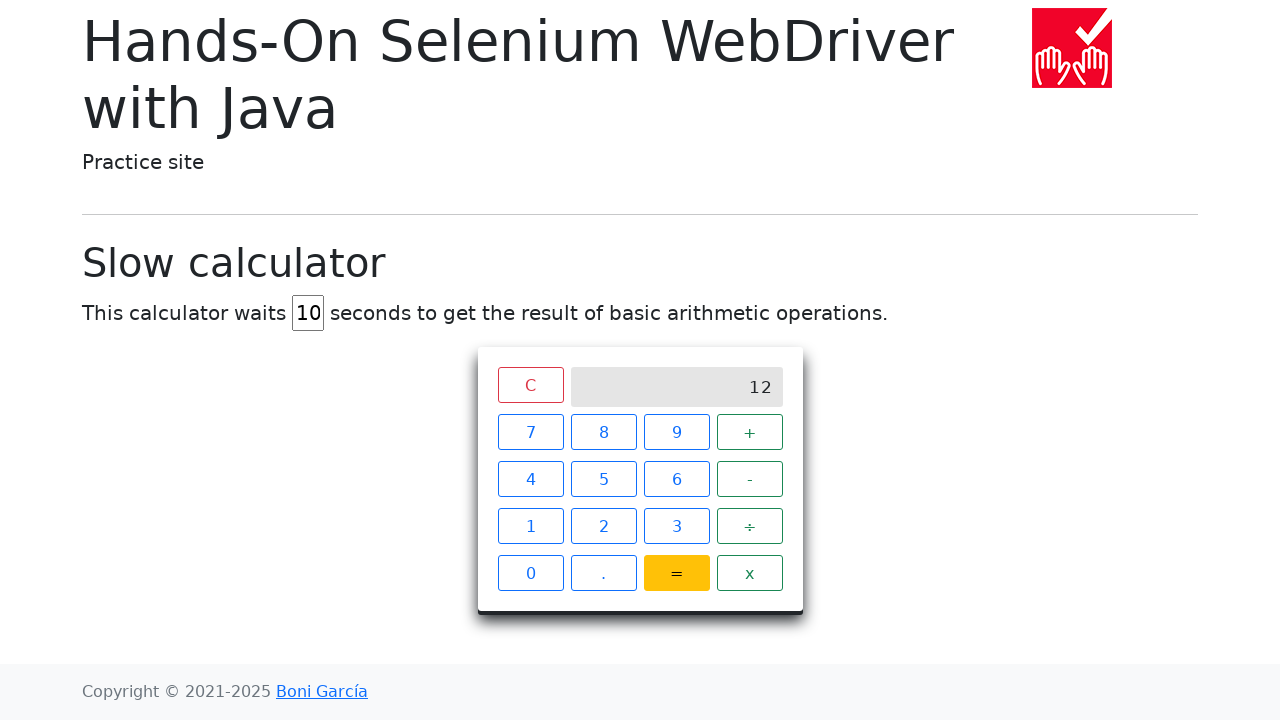

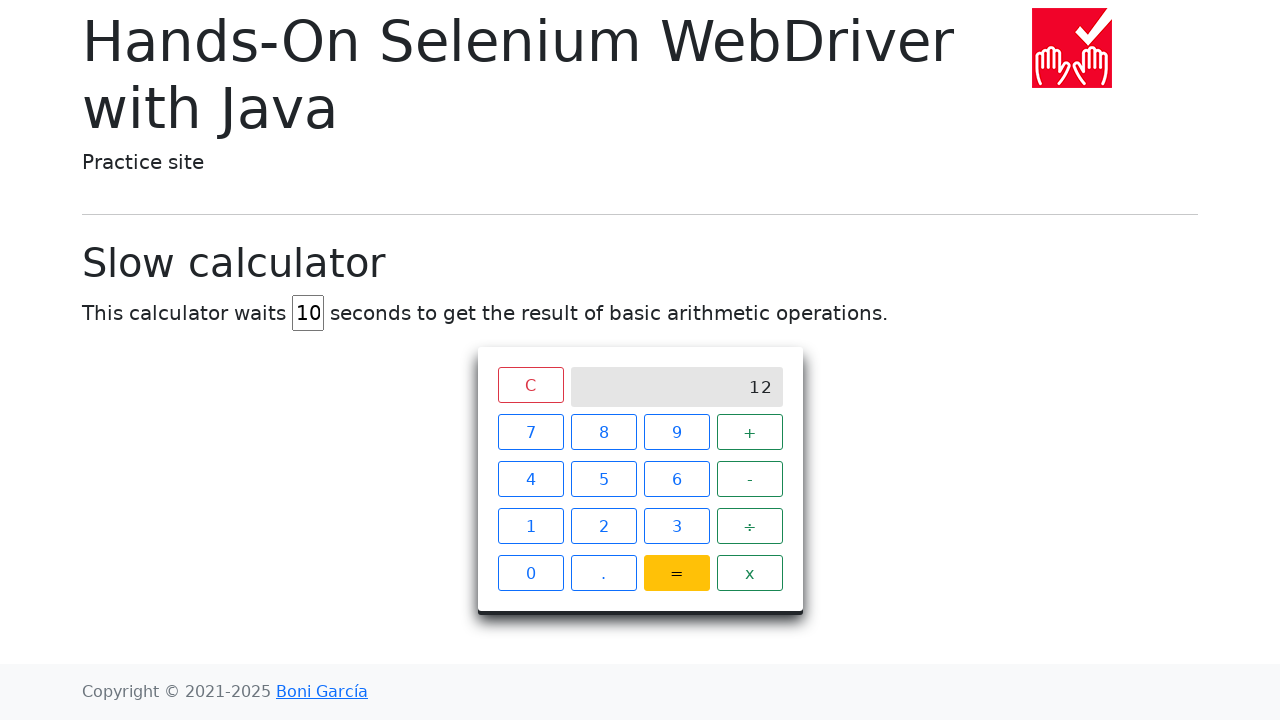